Tests browser tab handling by opening a new tab, switching to it to verify content, then returning to the parent tab

Starting URL: https://demoqa.com/browser-windows

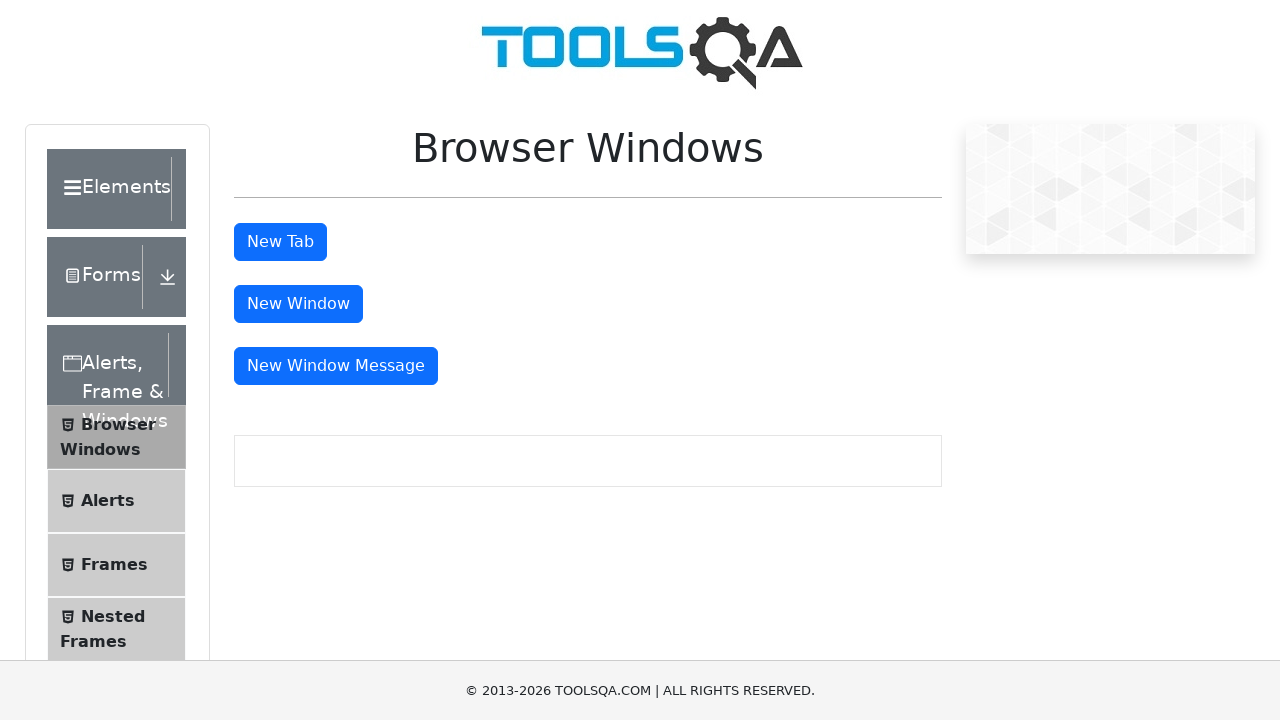

Clicked tab button to open new tab at (280, 242) on #tabButton
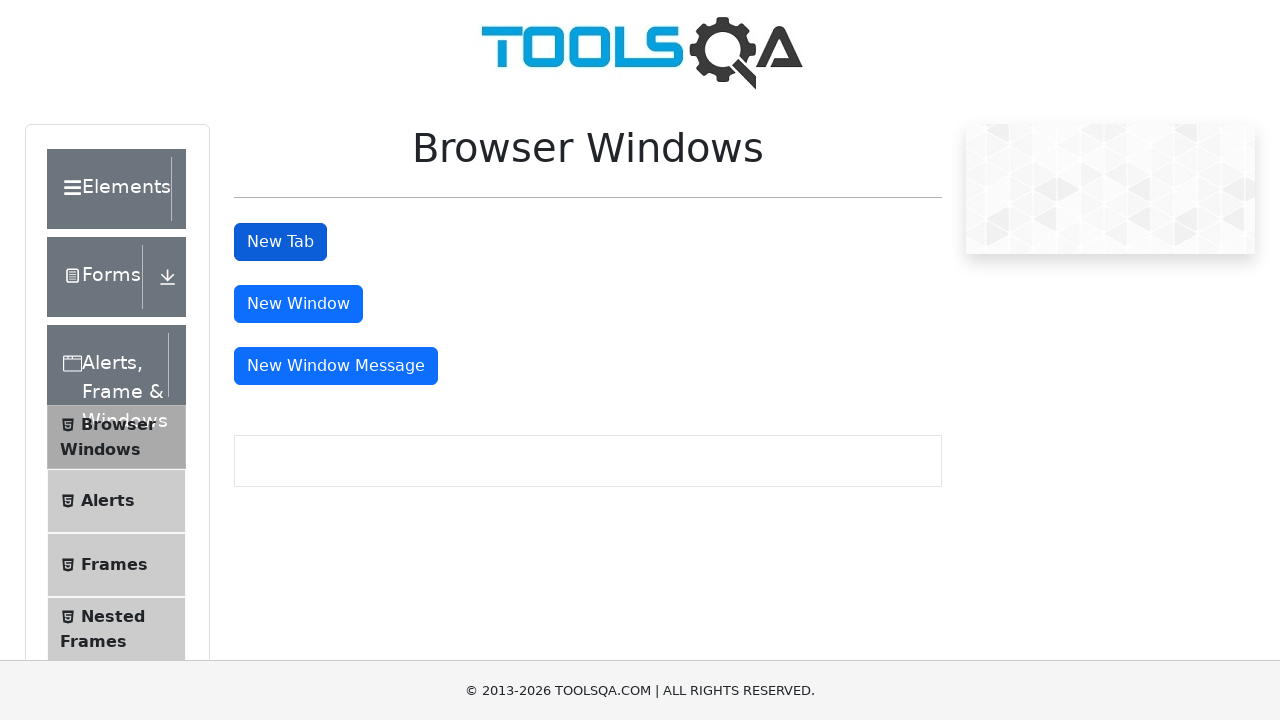

New tab opened successfully
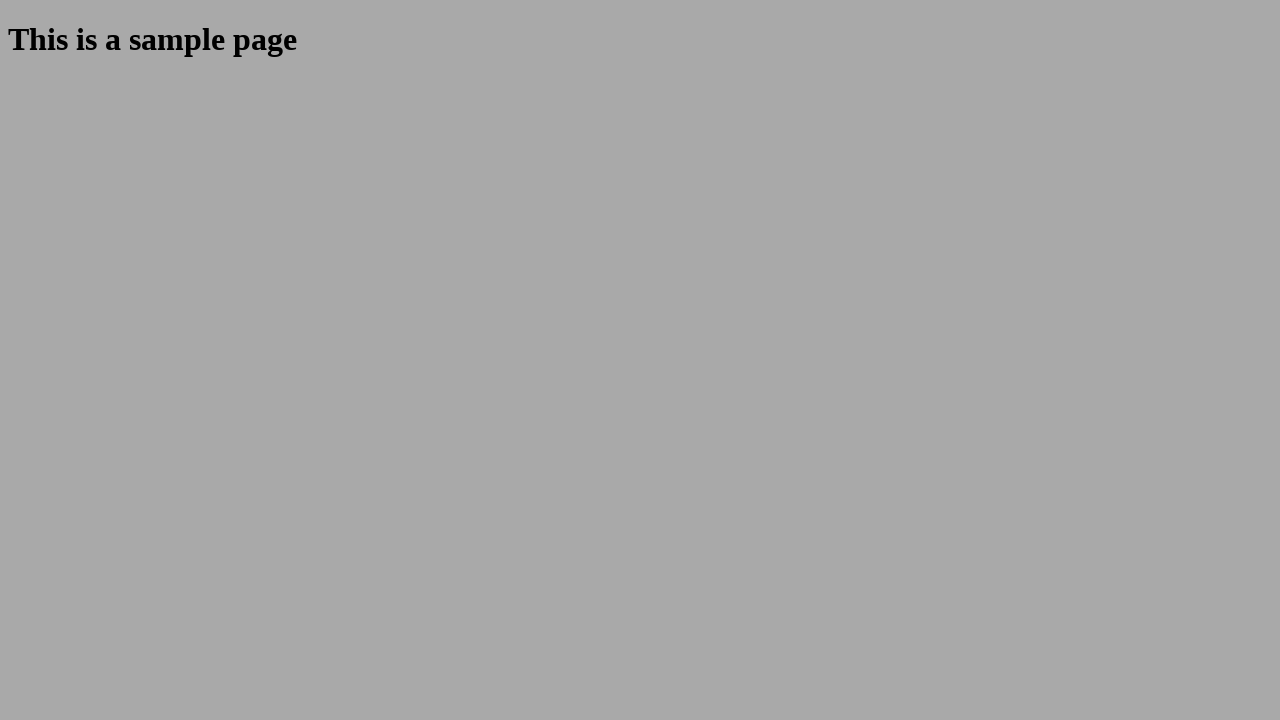

New tab page loaded completely
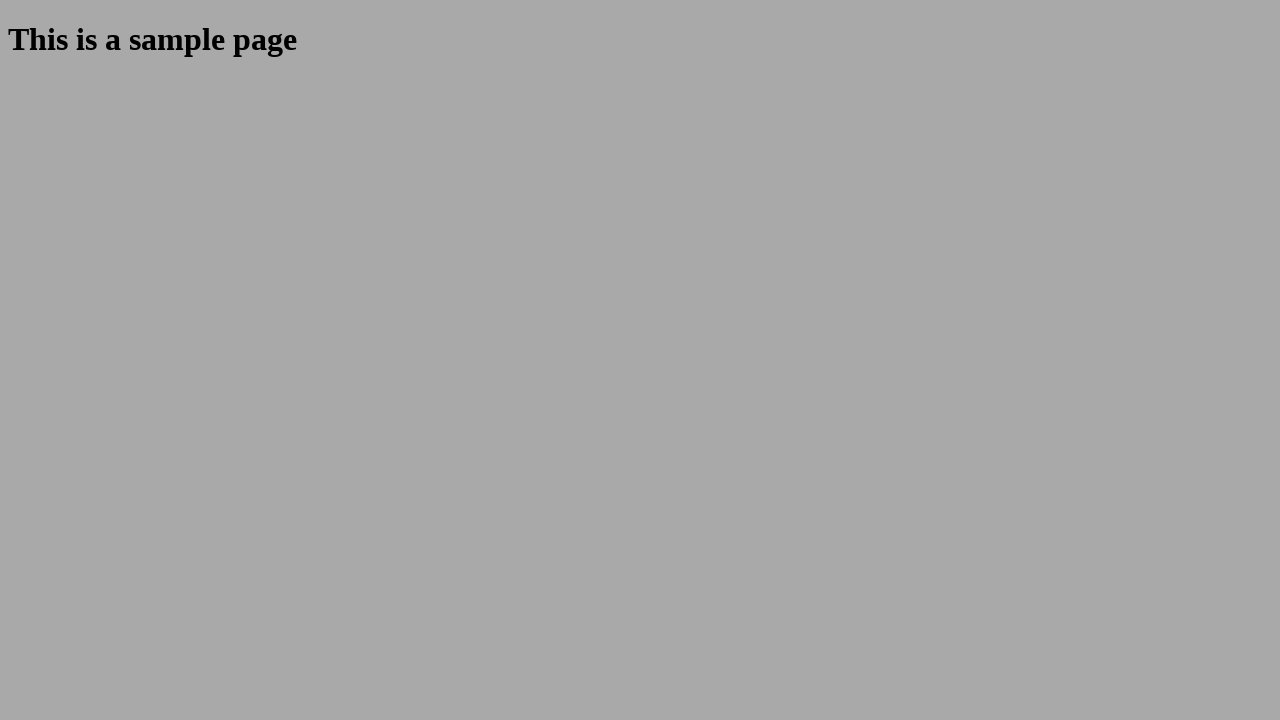

Retrieved heading text from new tab: 'This is a sample page'
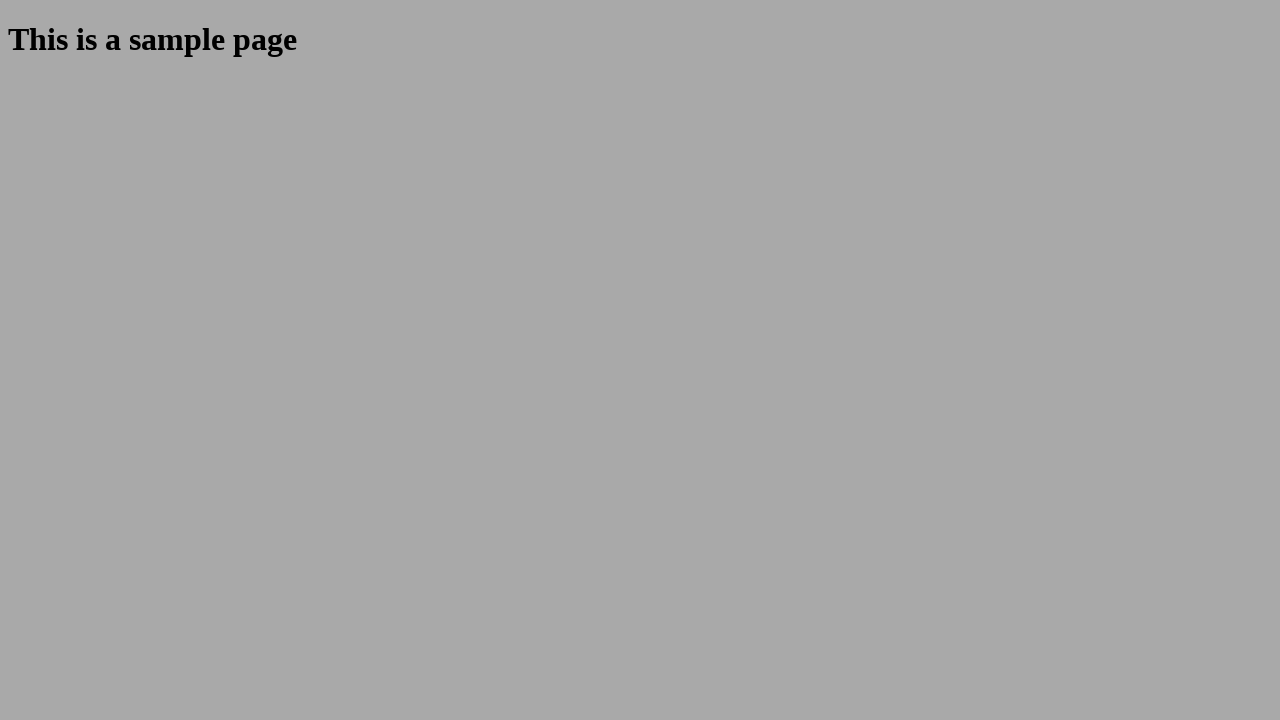

Printed heading text from new tab
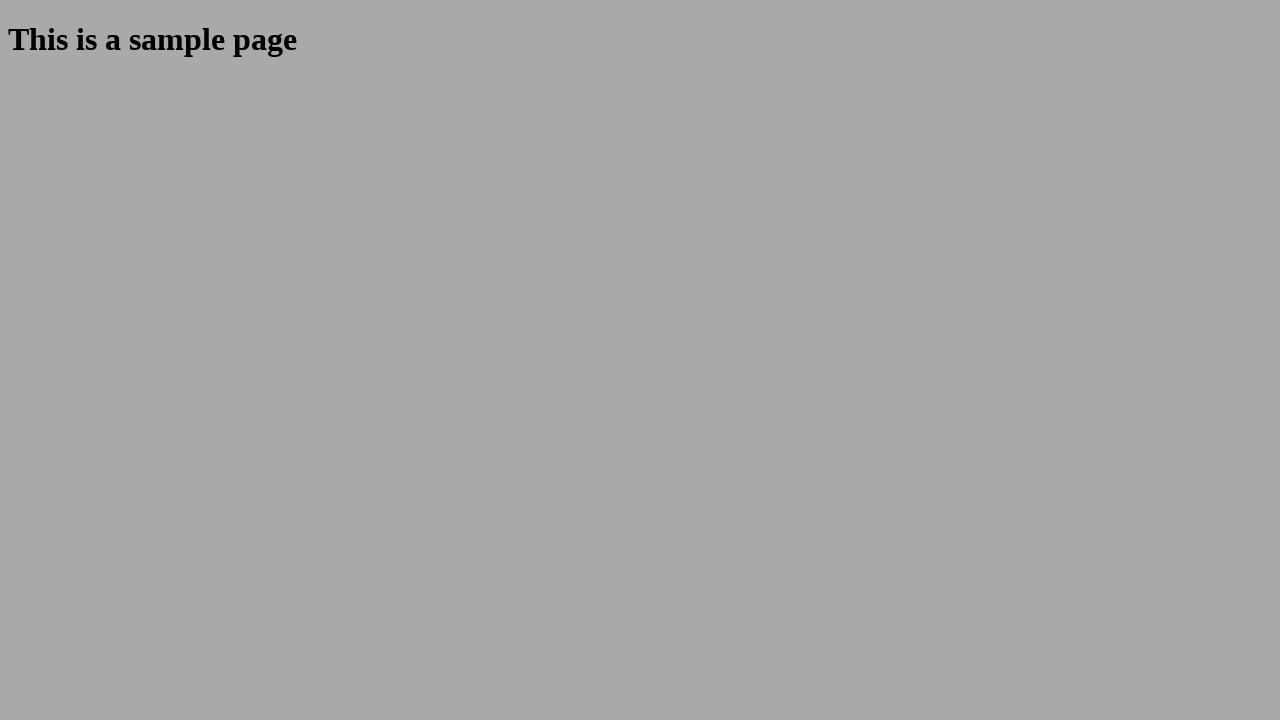

Closed the new tab
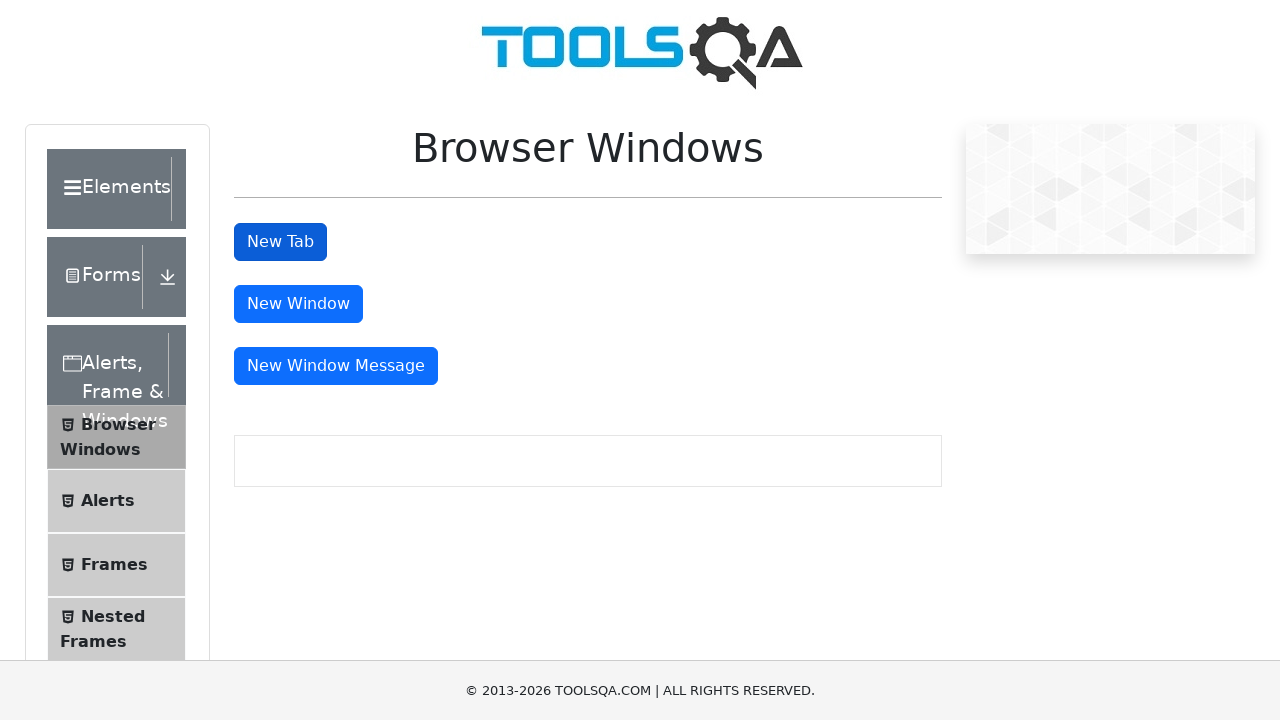

Printed original page title
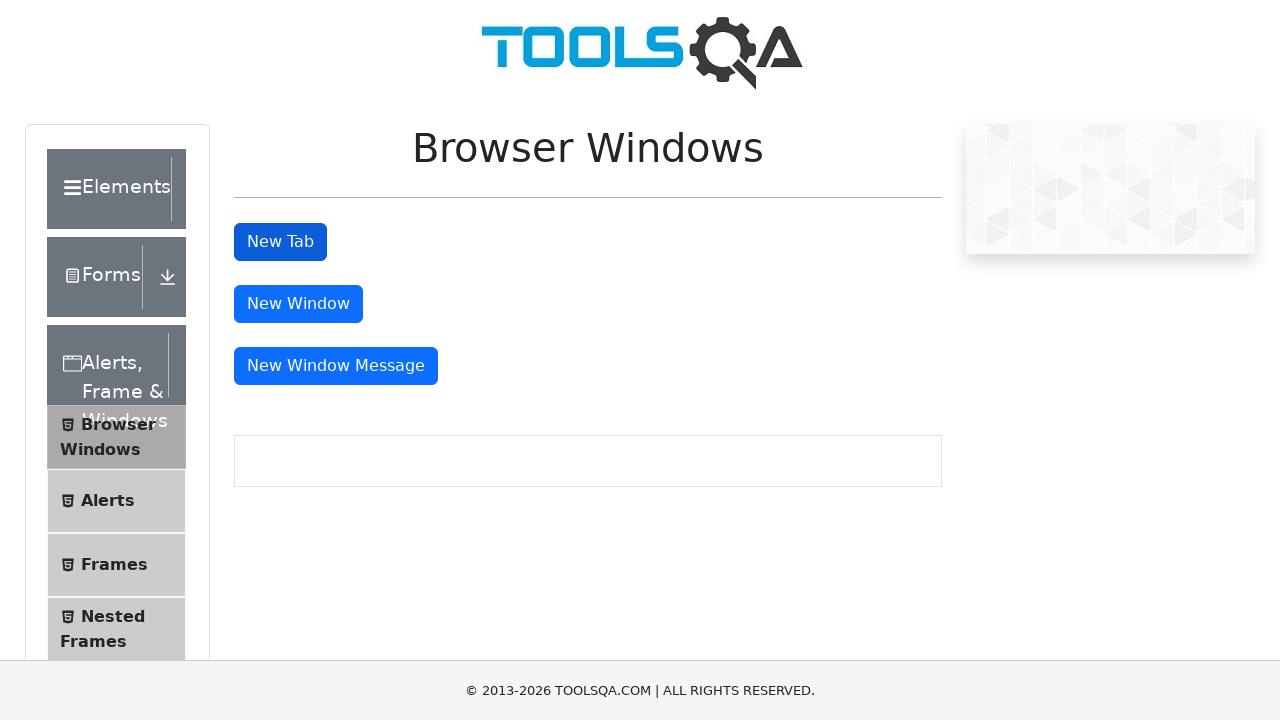

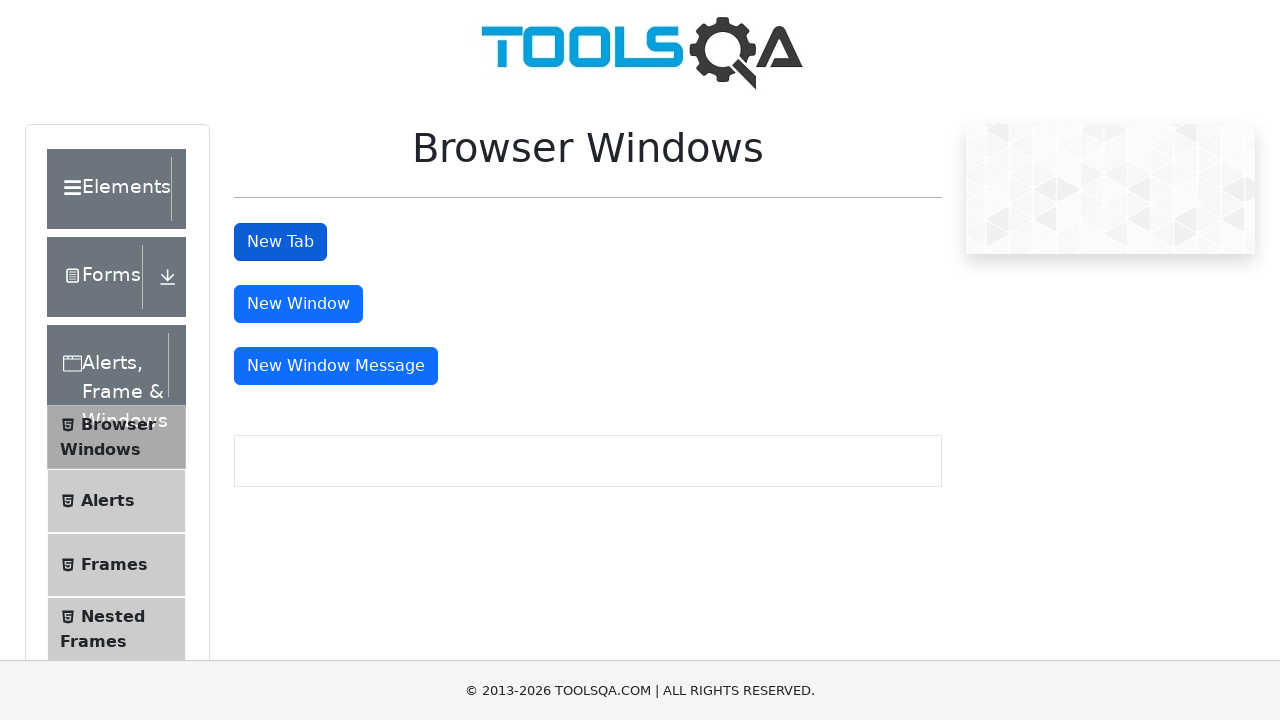